Tests hover functionality by moving the mouse to a navigation menu item ("Tất Cả Khóa Học" button)

Starting URL: https://anhtester.com/

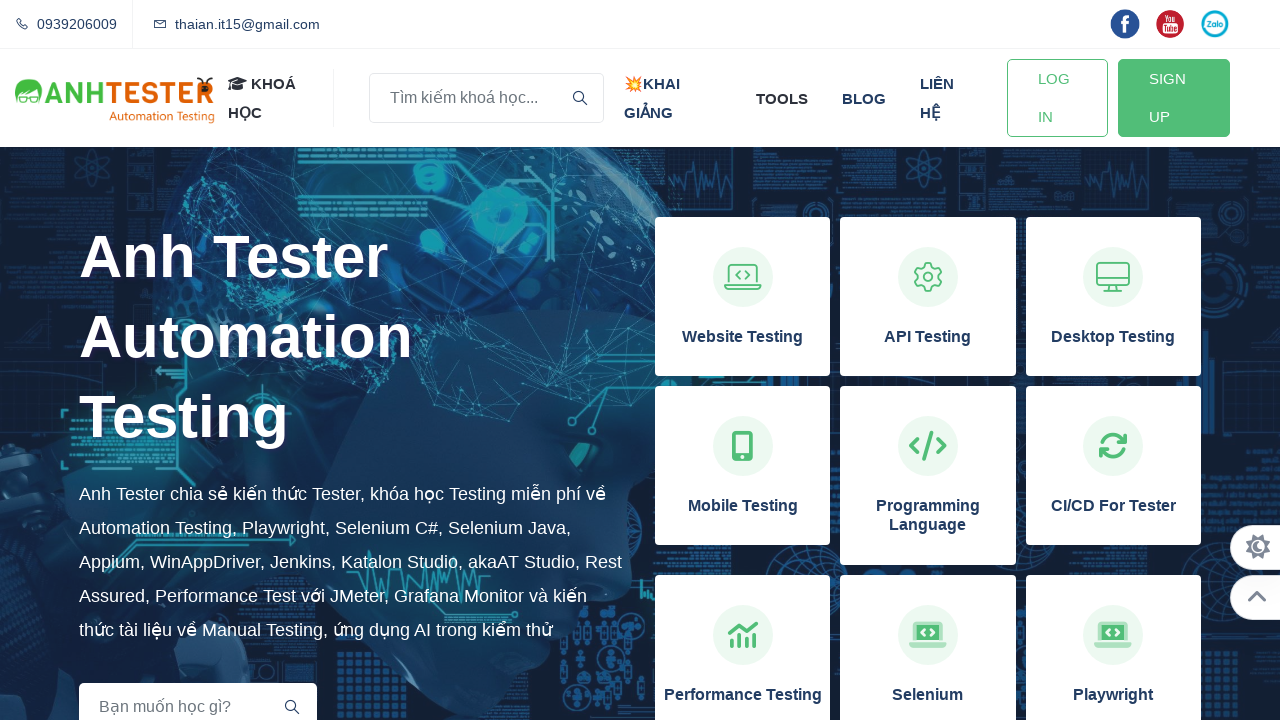

Hovered over the 'Tất Cả Khóa Học' (All Courses) navigation menu item at (640, 700) on xpath=//a[contains(text(),'Tất Cả Khóa Học')]
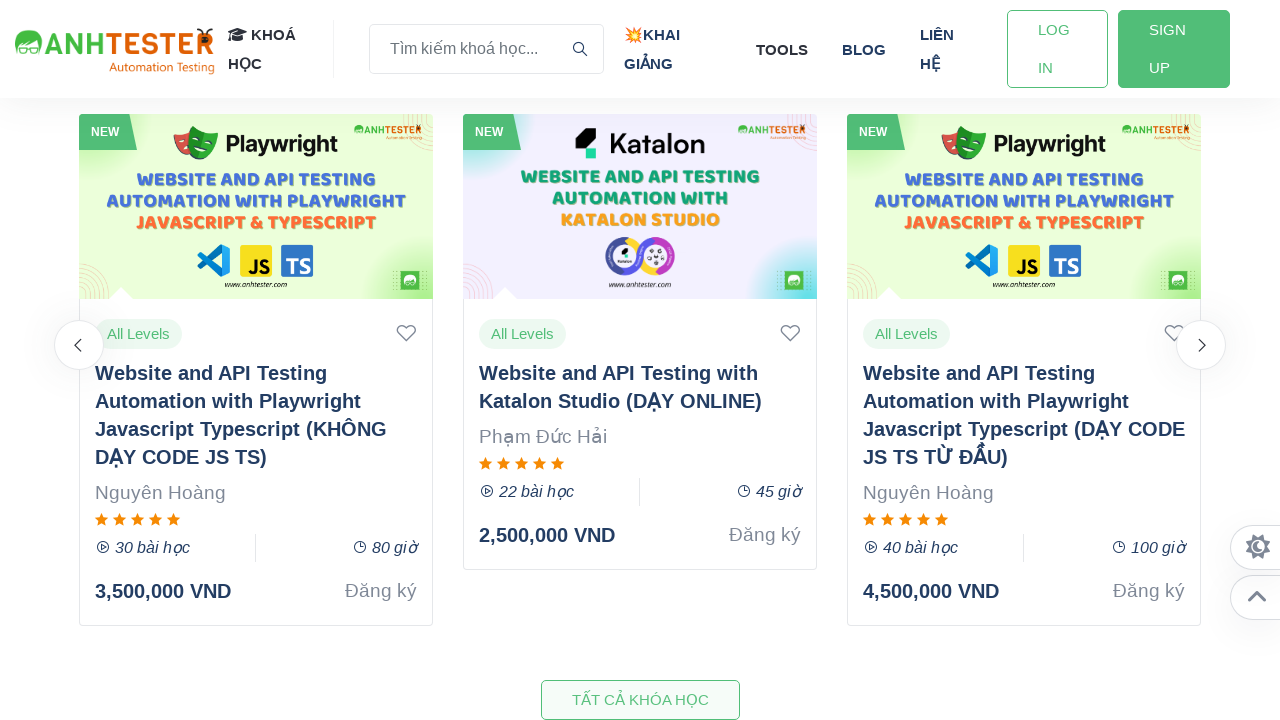

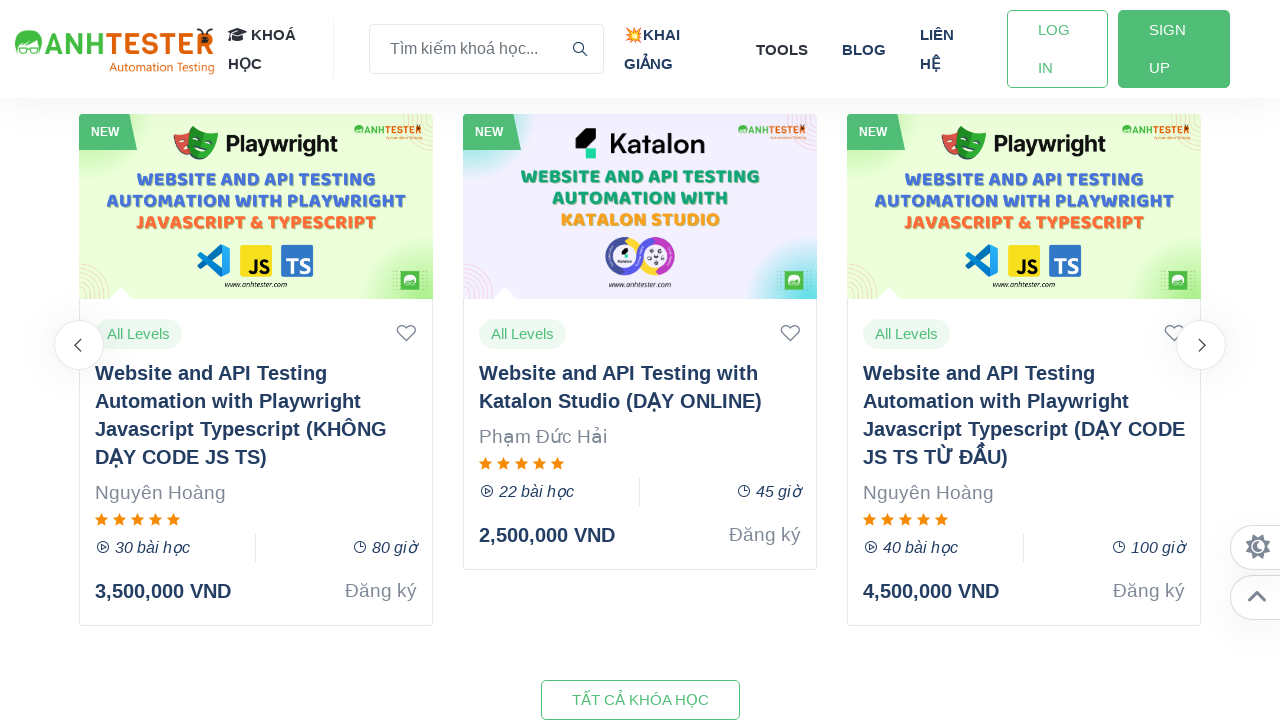